Tests hover functionality by hovering over user figures and verifying that user names become visible

Starting URL: https://the-internet.herokuapp.com/hovers

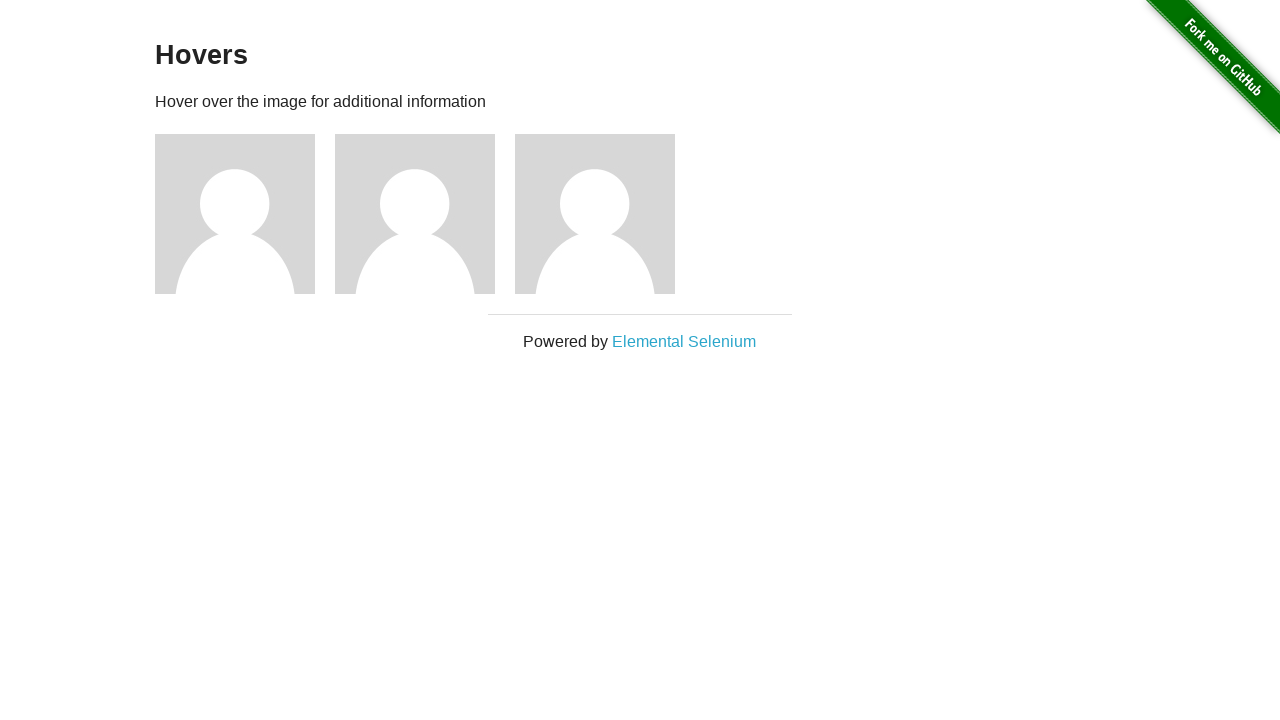

Waited for user figure elements to load
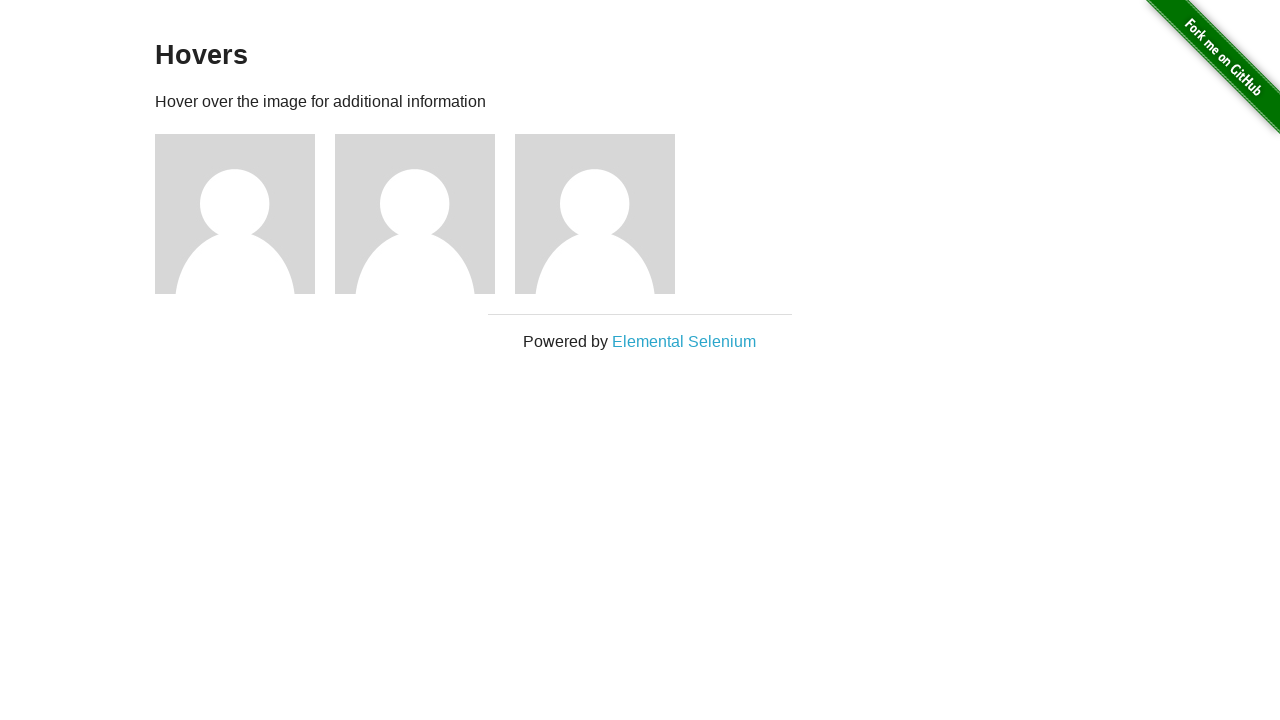

Hovered over user figure 1 at (245, 214) on div.figure >> nth=0
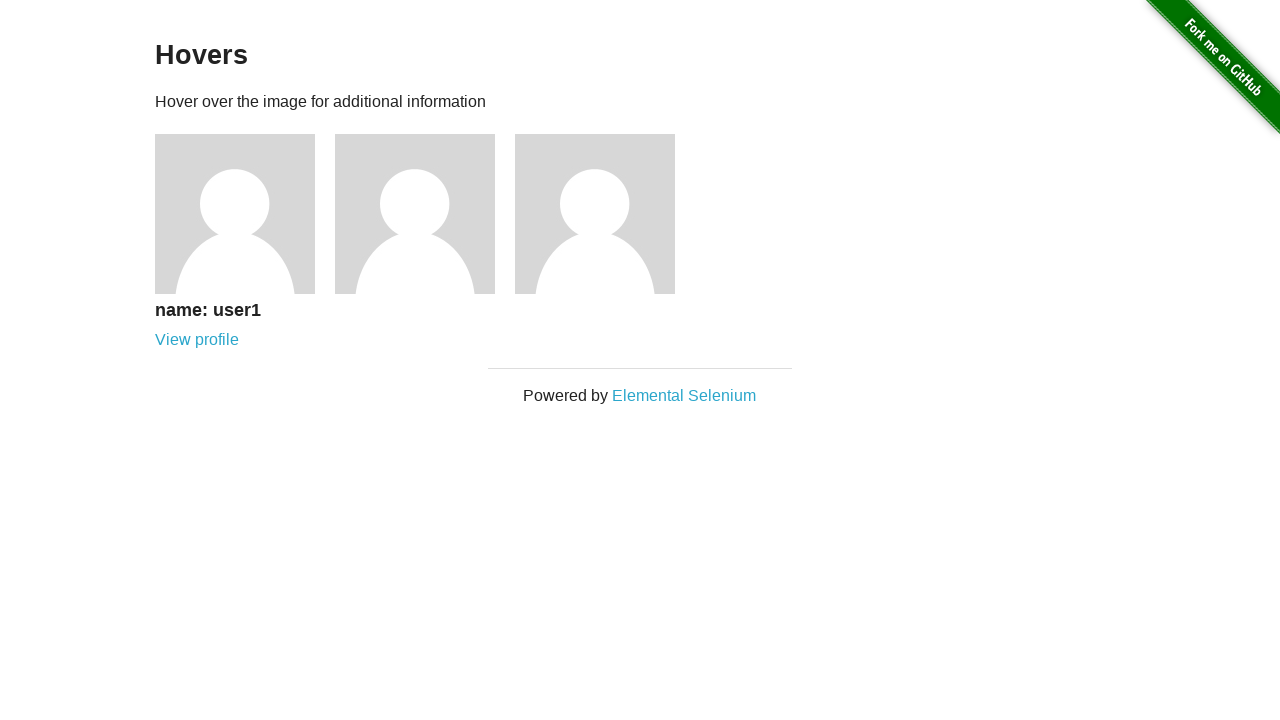

Verified user name became visible for figure 1
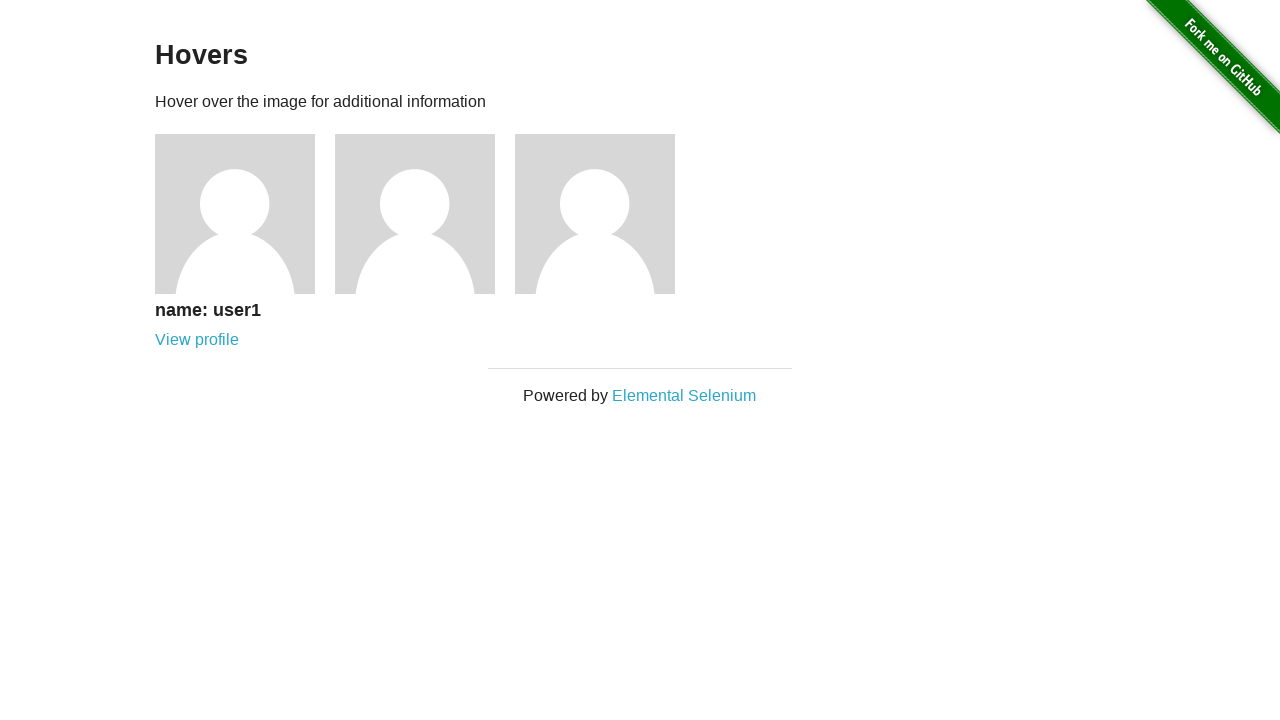

Hovered over user figure 2 at (425, 214) on div.figure >> nth=1
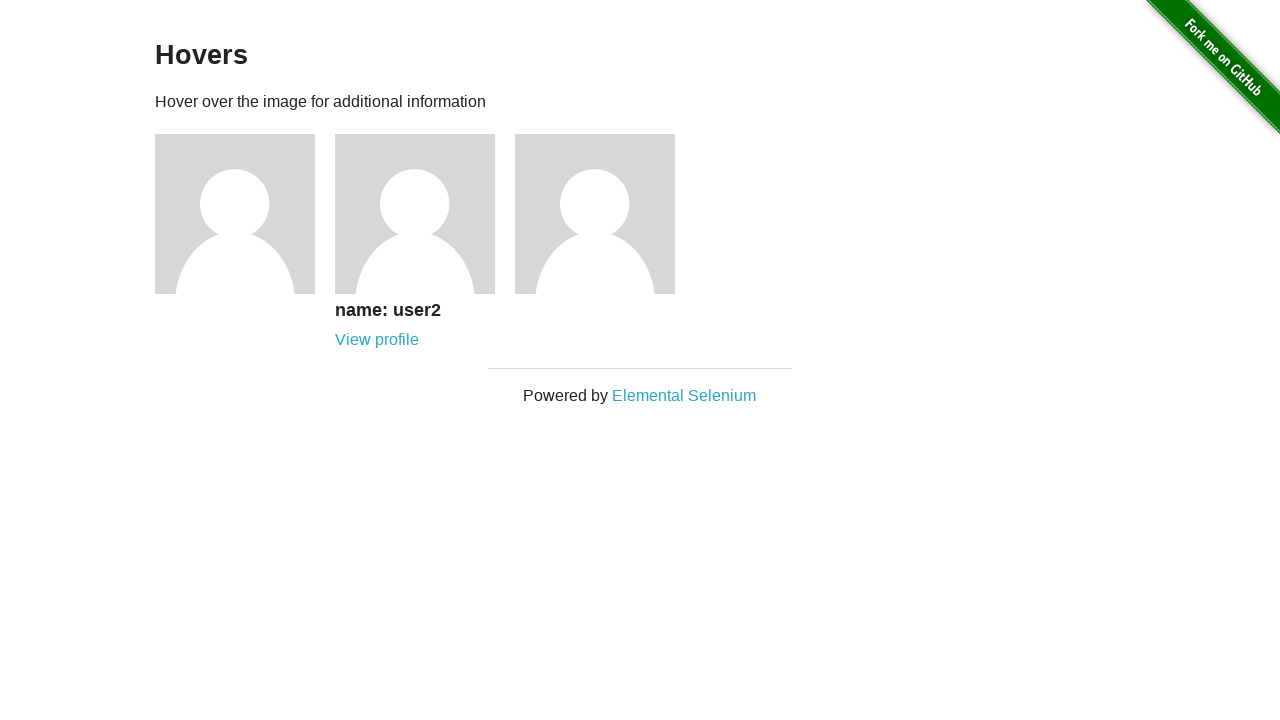

Verified user name became visible for figure 2
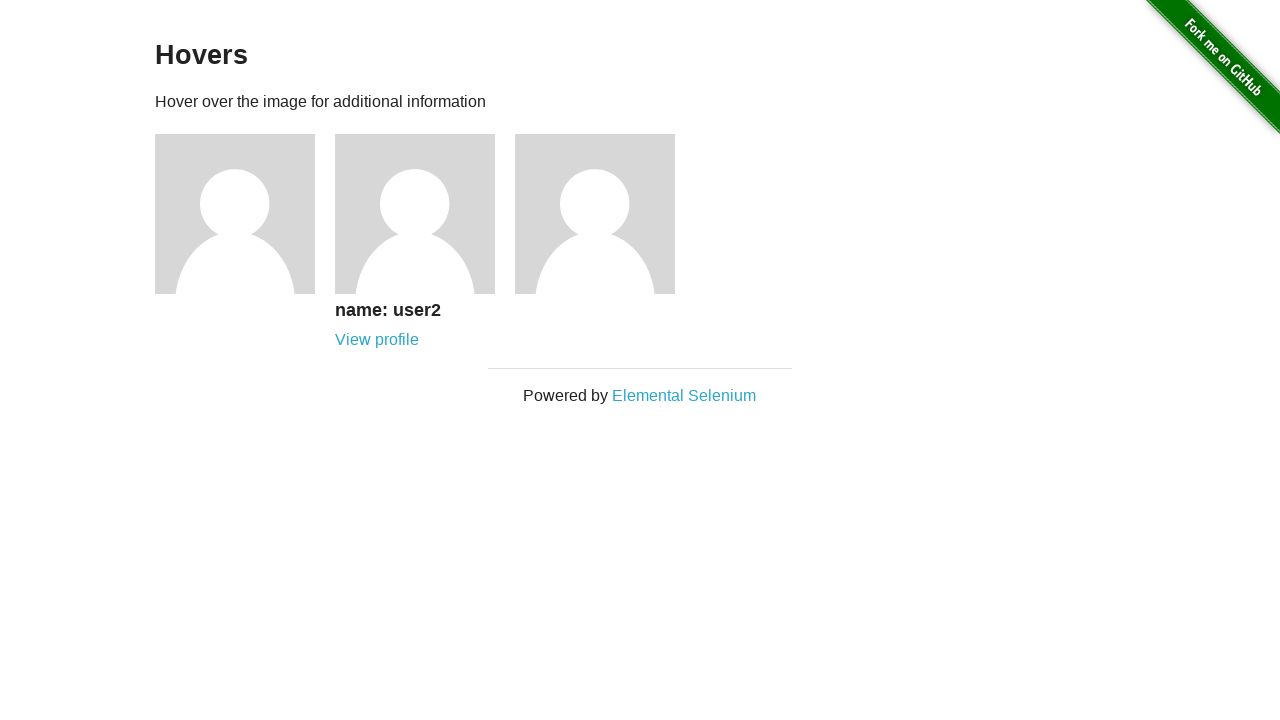

Hovered over user figure 3 at (605, 214) on div.figure >> nth=2
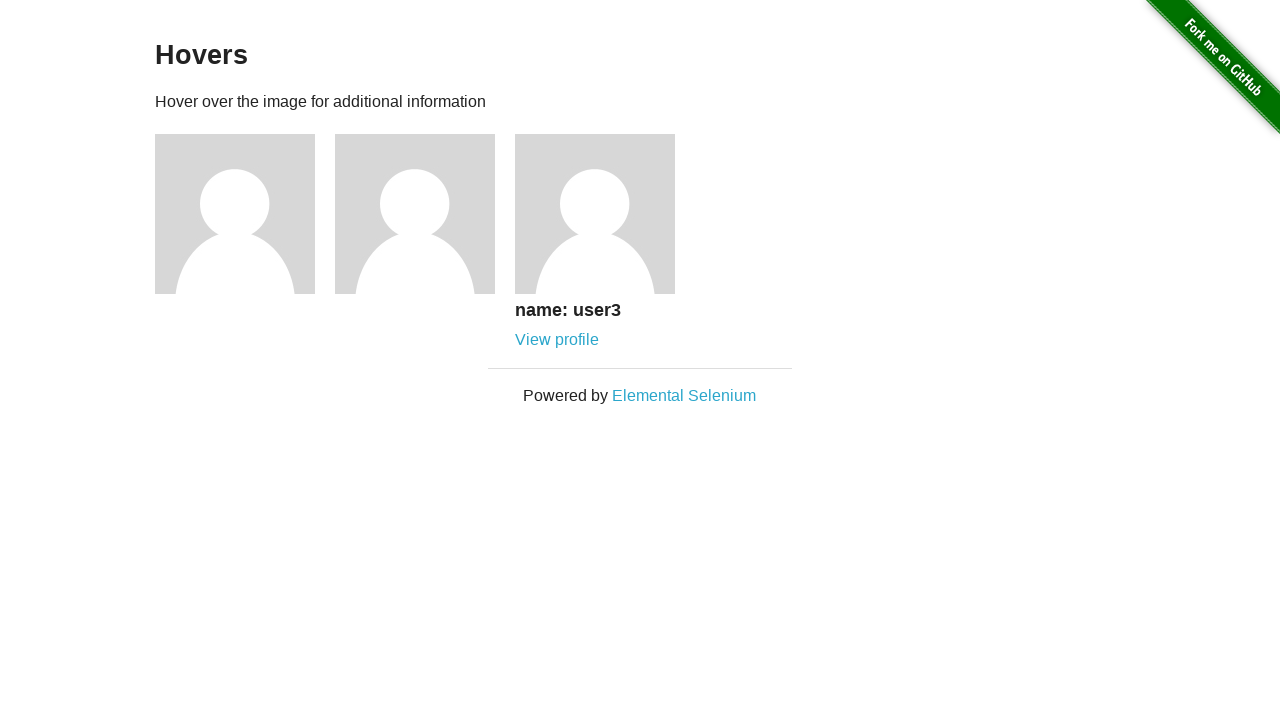

Verified user name became visible for figure 3
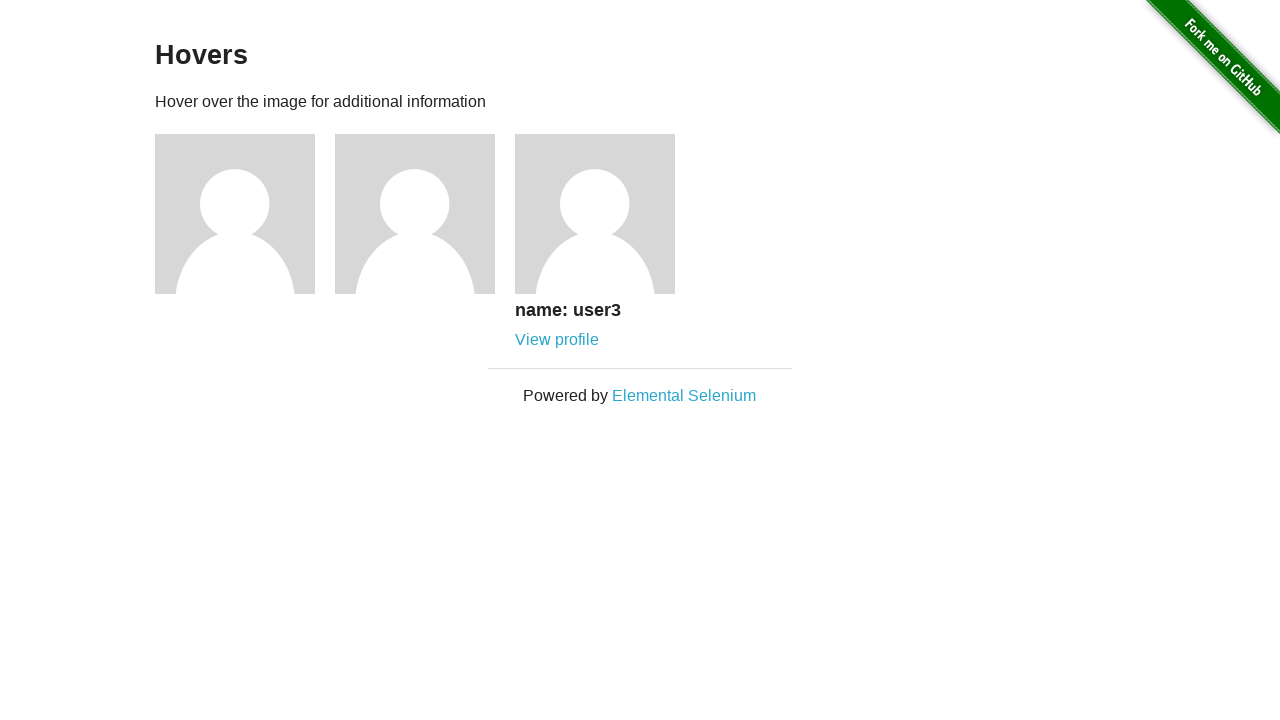

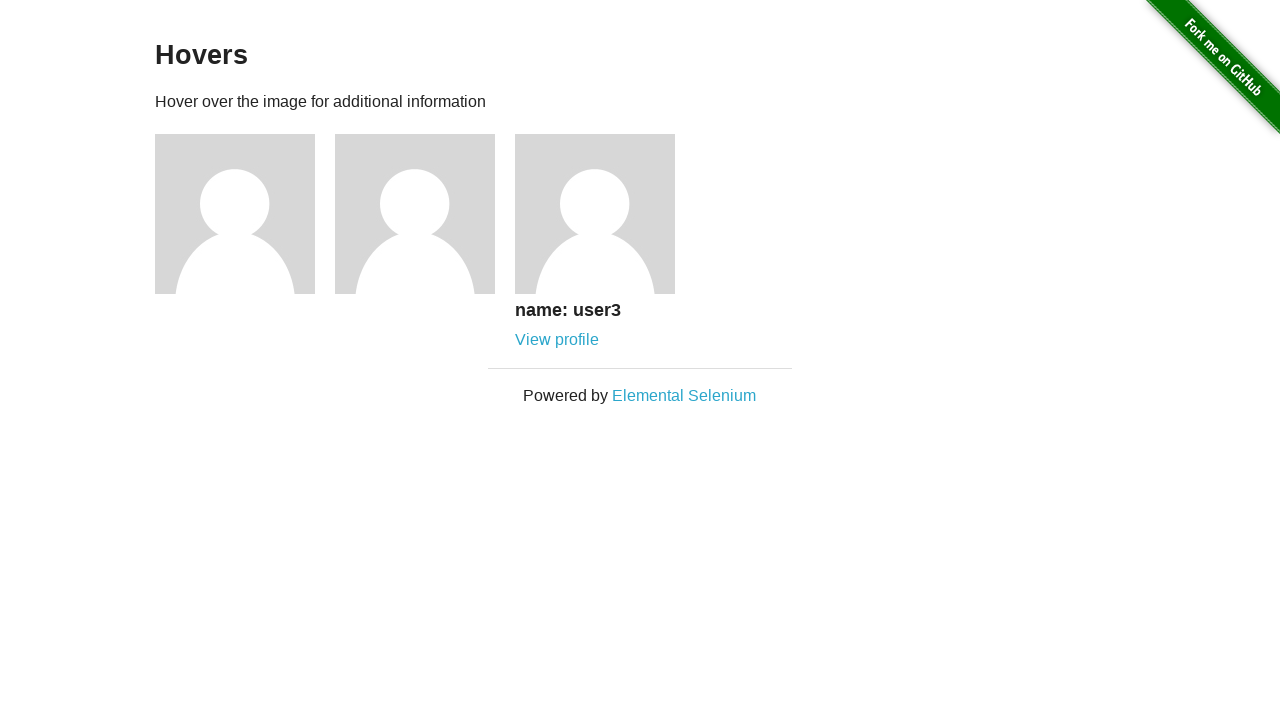